Tests a browser-agnostic approach to switching between multiple windows by tracking window handles before and after clicking a link, finding the new window handle, and switching between windows to verify correct focus.

Starting URL: http://the-internet.herokuapp.com/windows

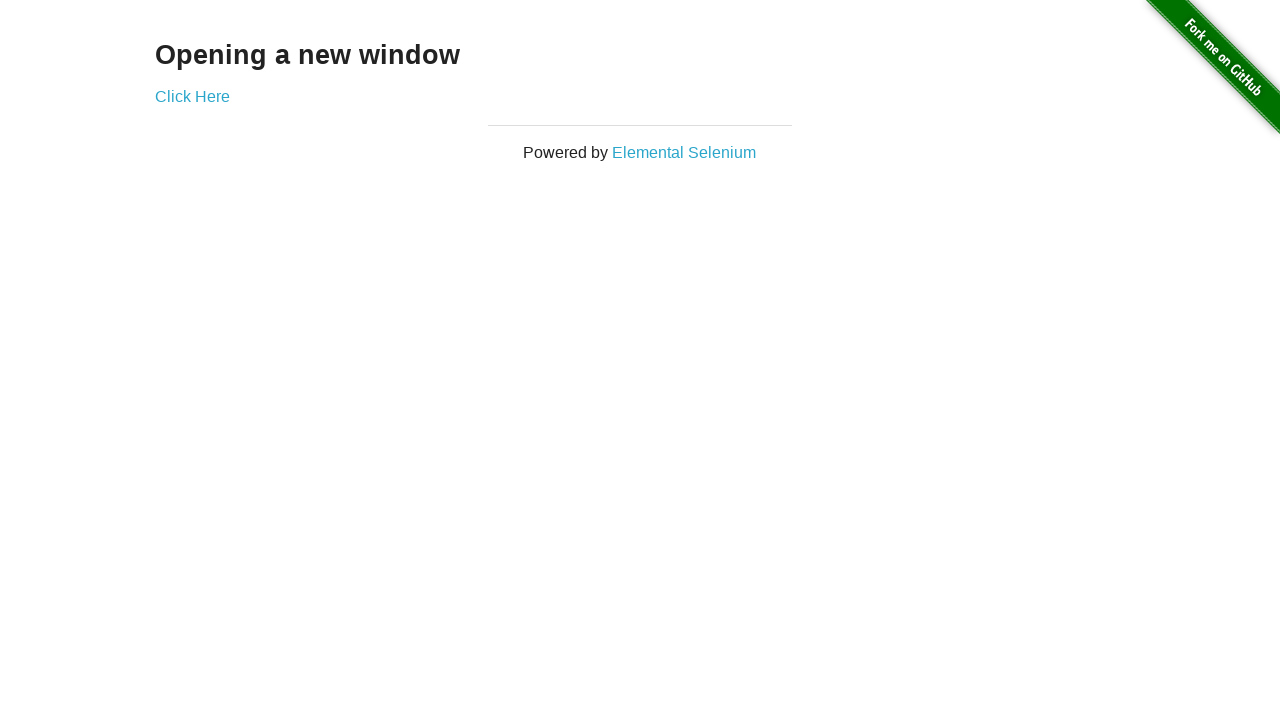

Stored reference to pages before clicking link
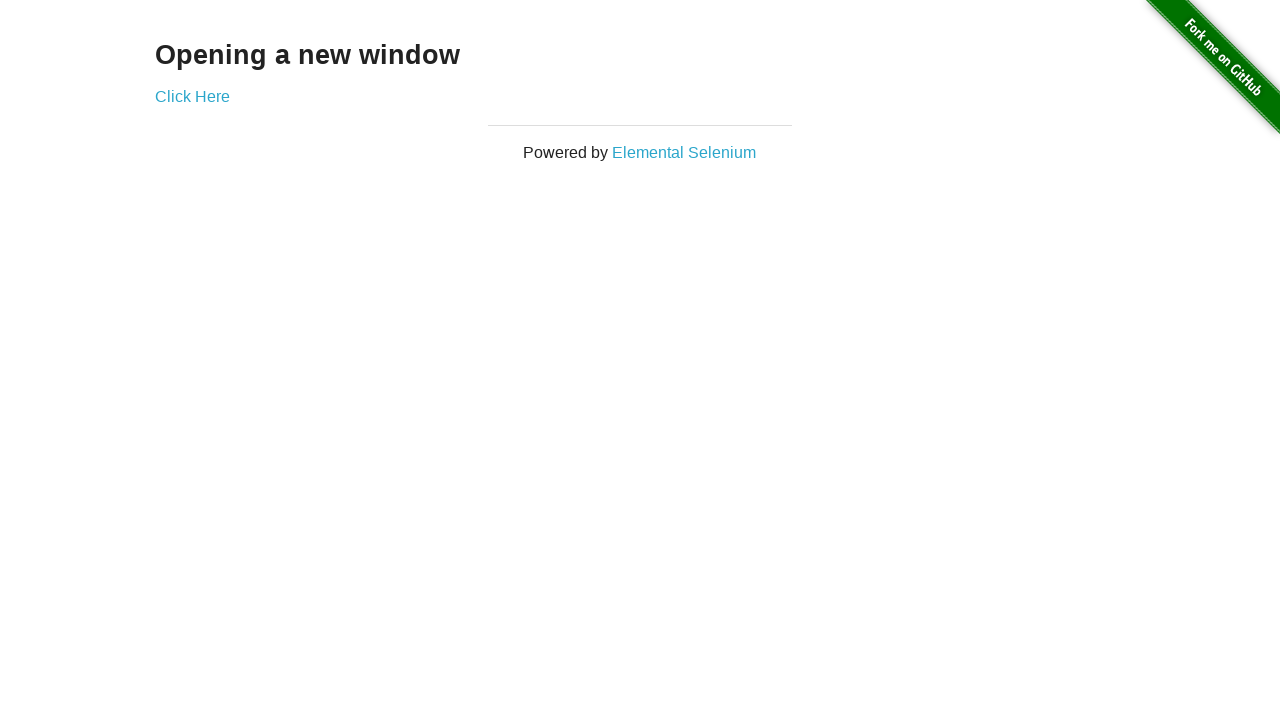

Clicked link to open new window at (192, 96) on .example a
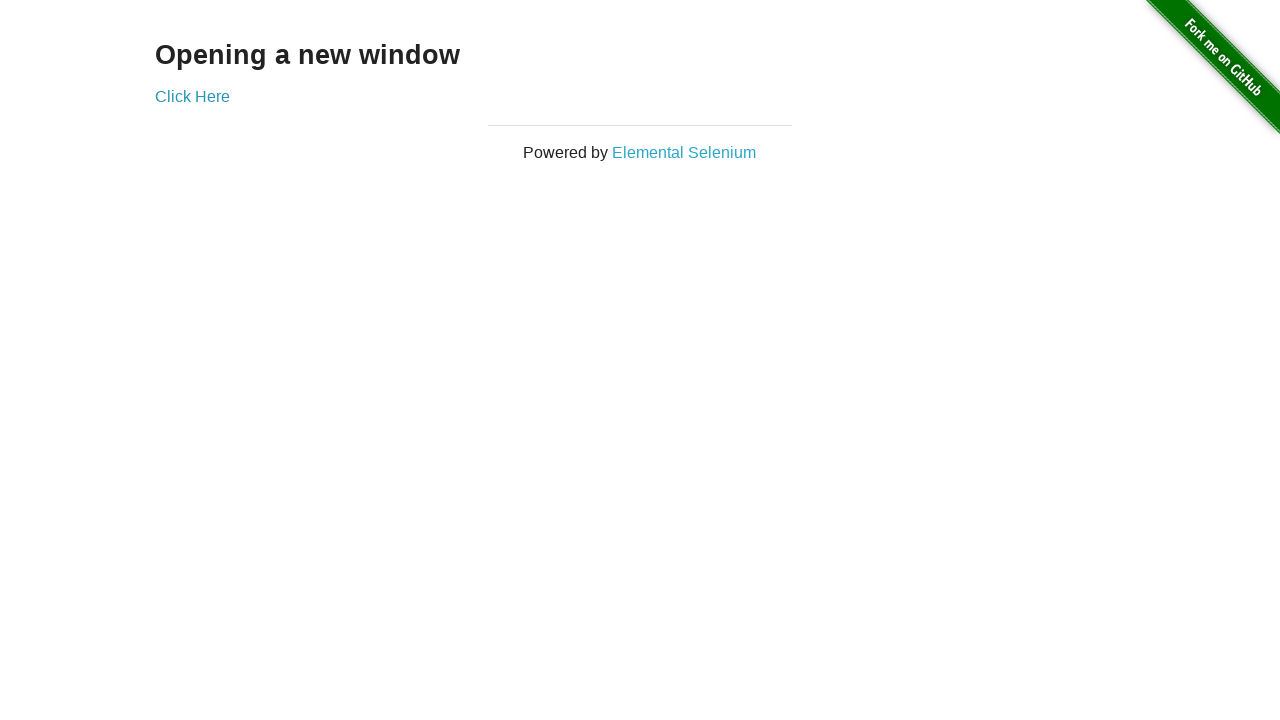

New window opened and page object captured
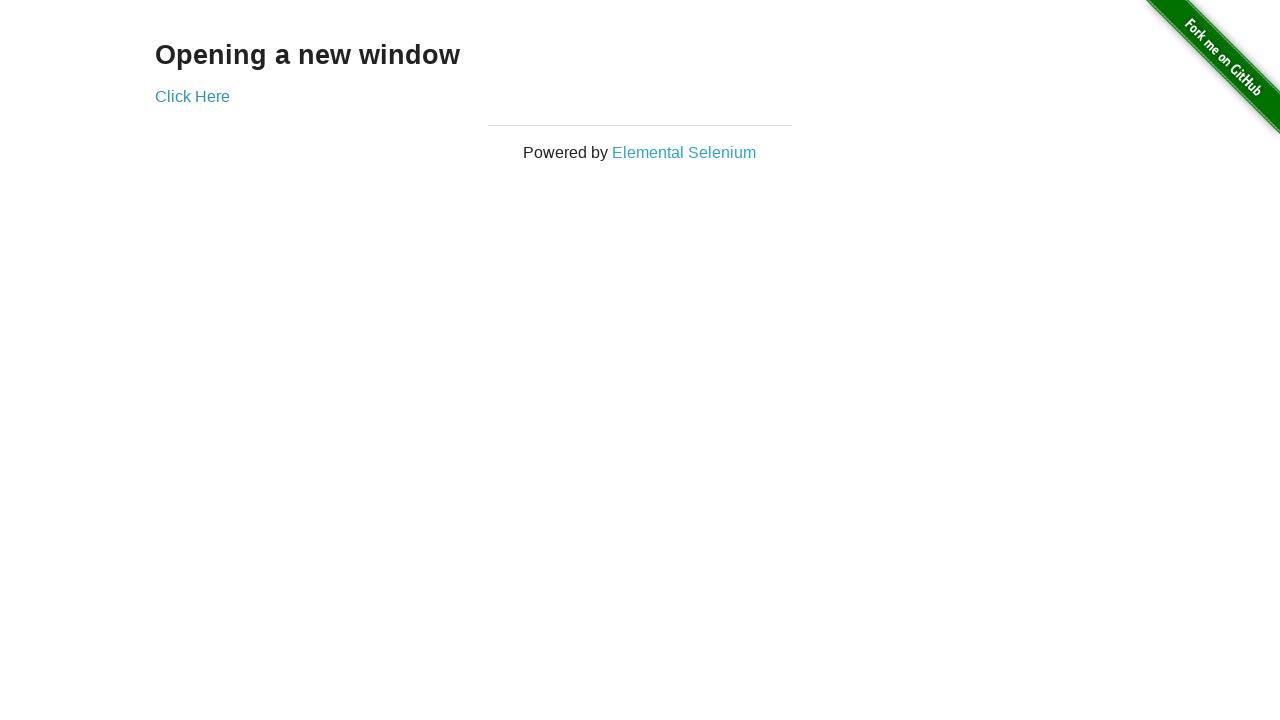

Waited for new page to fully load
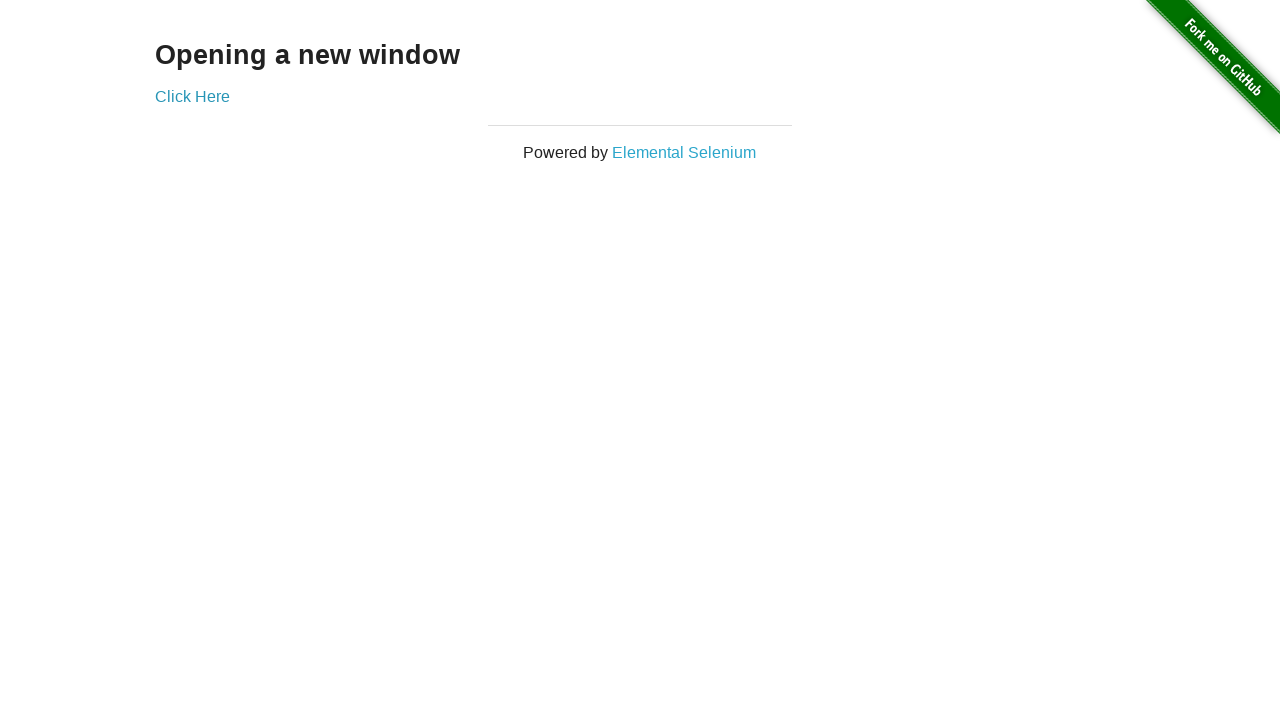

Verified original window title is not 'New Window'
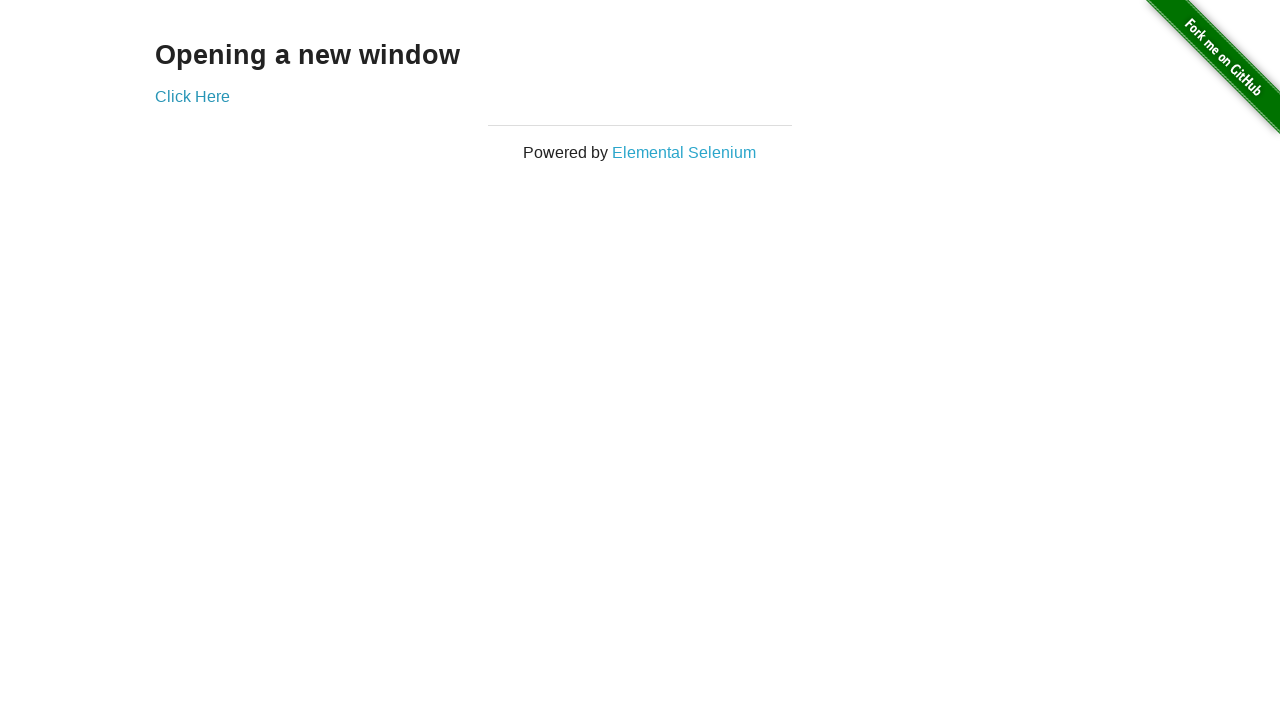

Brought new window to front
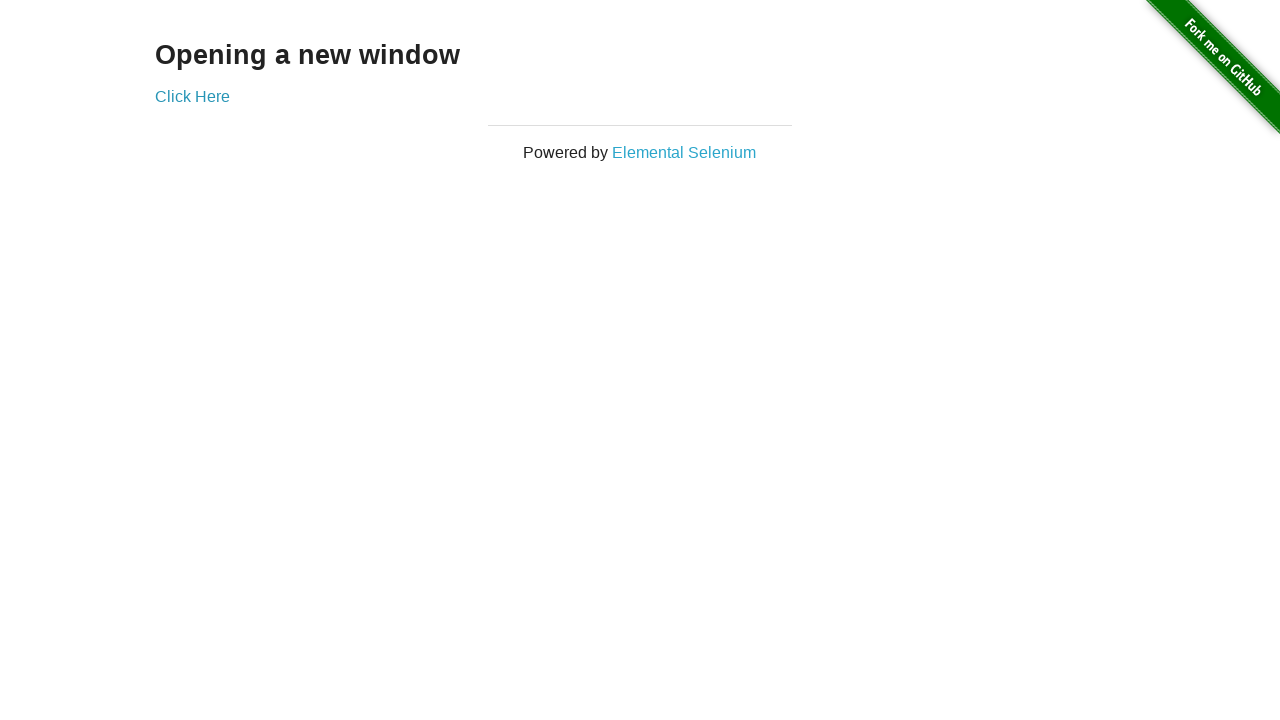

Verified new window title is 'New Window'
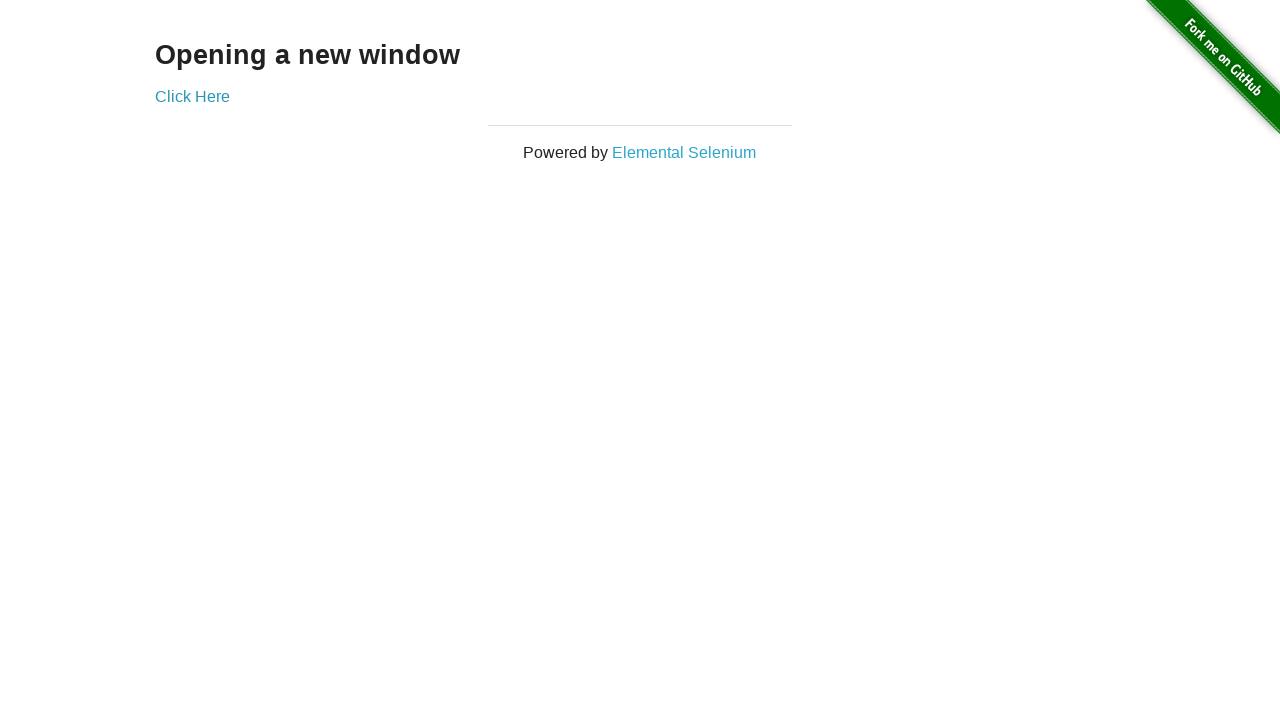

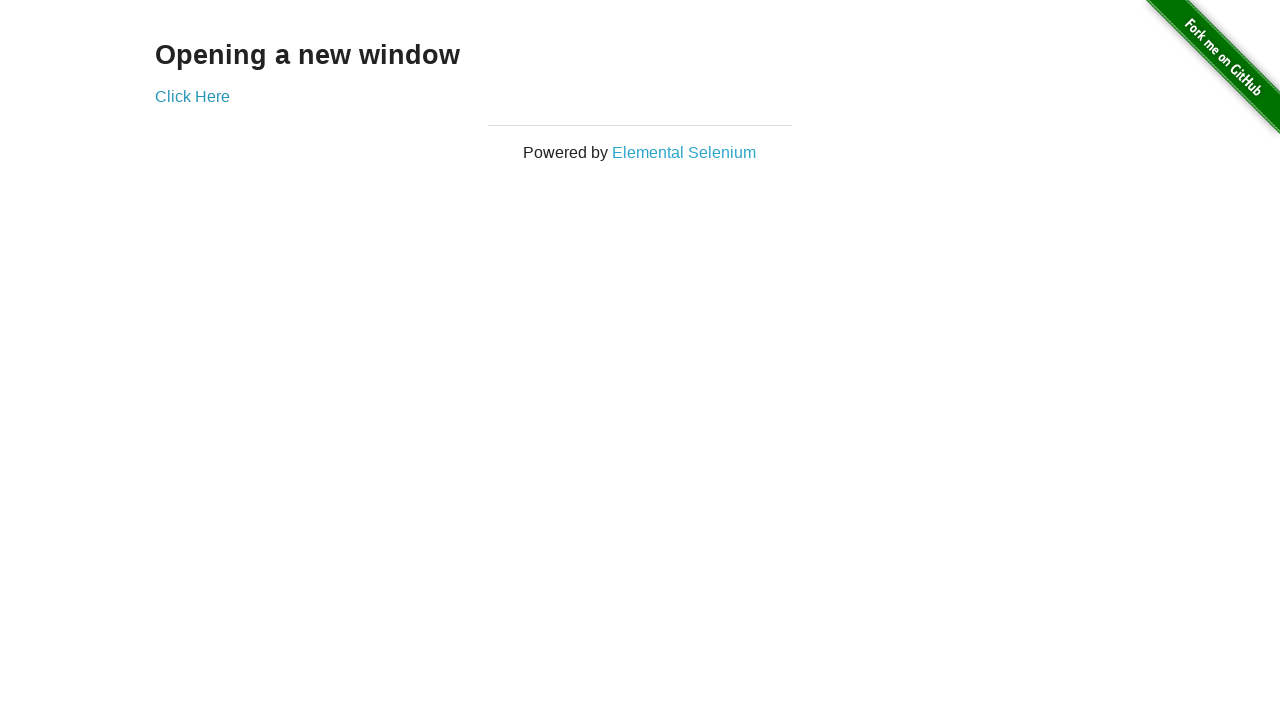